Tests multiple windows functionality by clicking a link that opens a new window and handling window switching

Starting URL: http://the-internet.herokuapp.com/windows

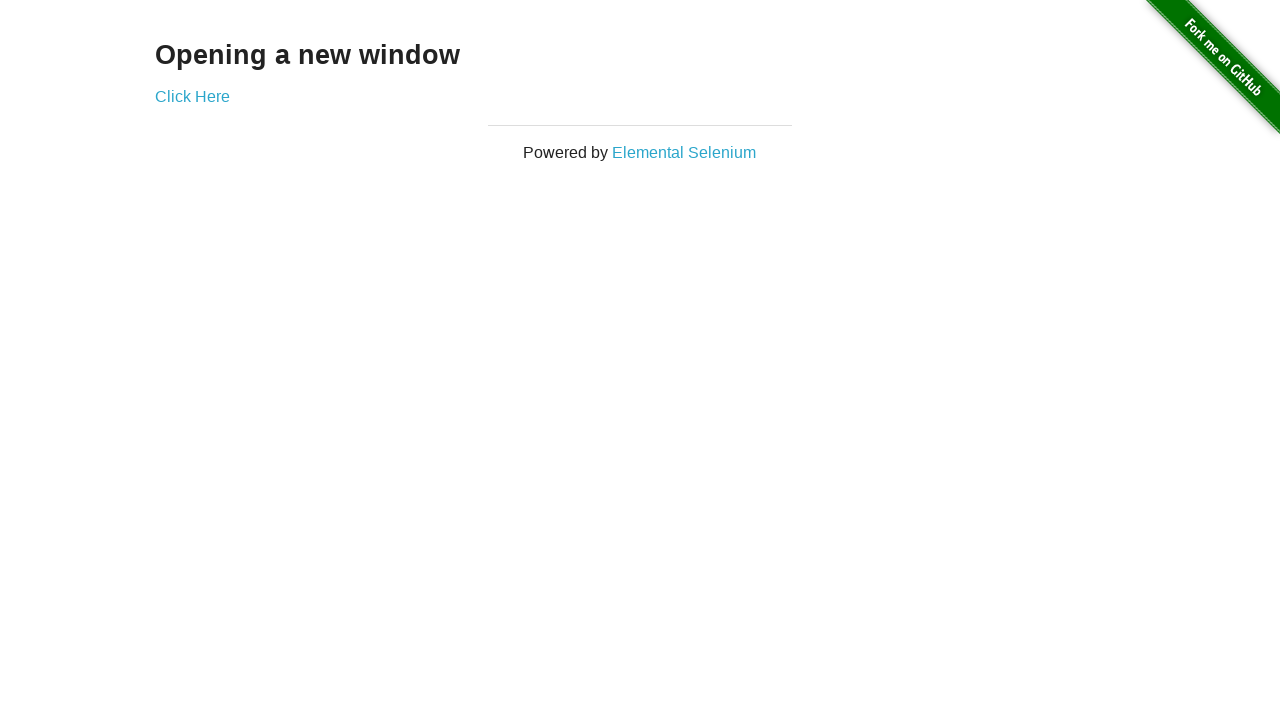

Clicked 'Click Here' link to open new window at (192, 96) on xpath=//*[@id='content']/div/a
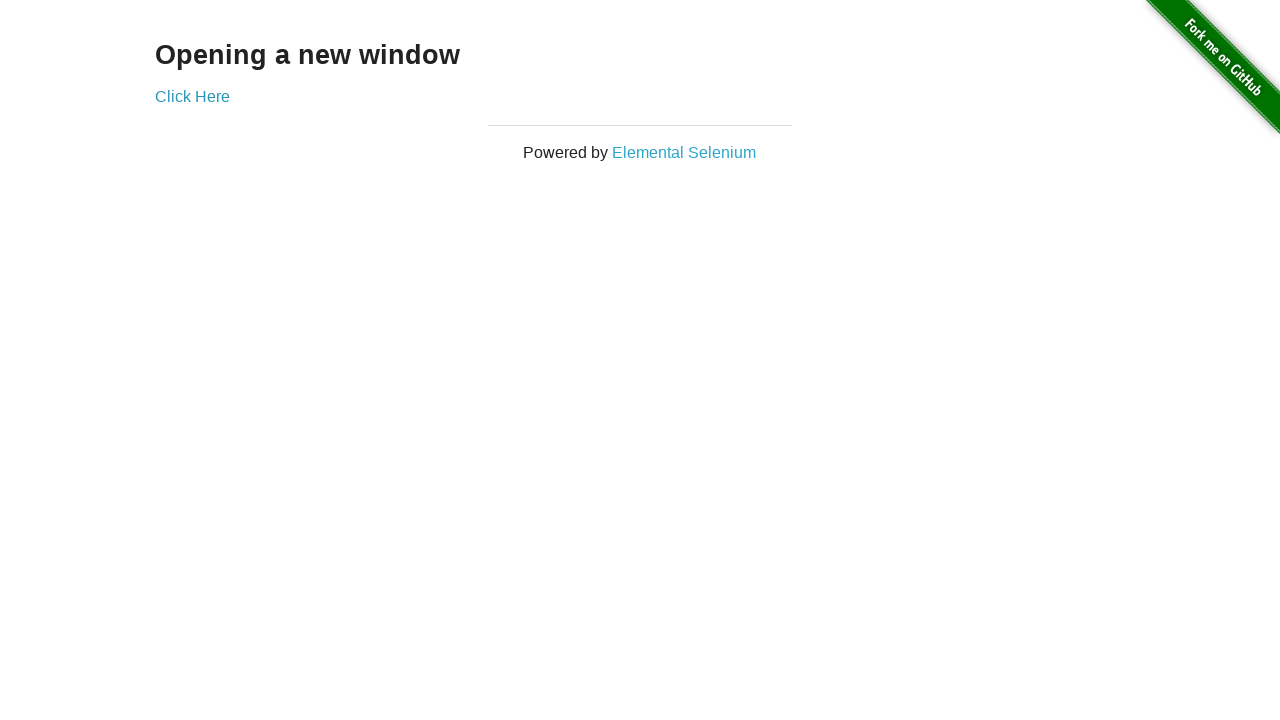

Captured new window page object
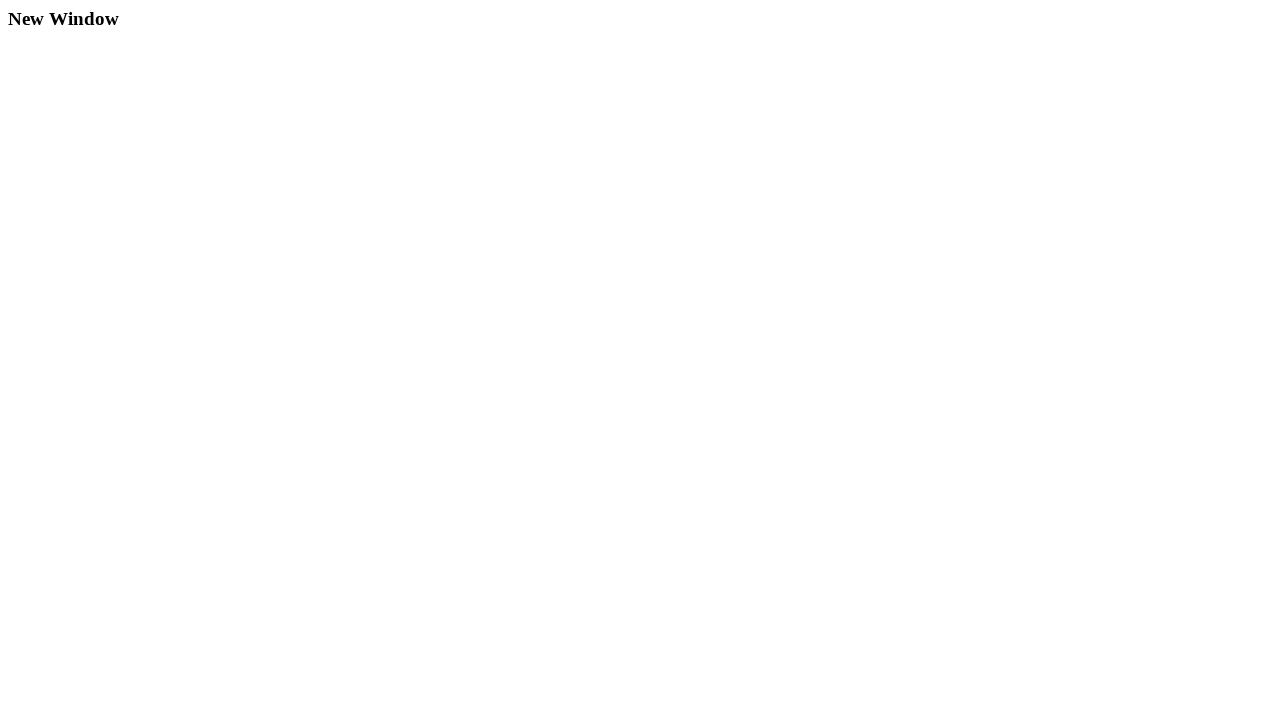

New window page loaded successfully
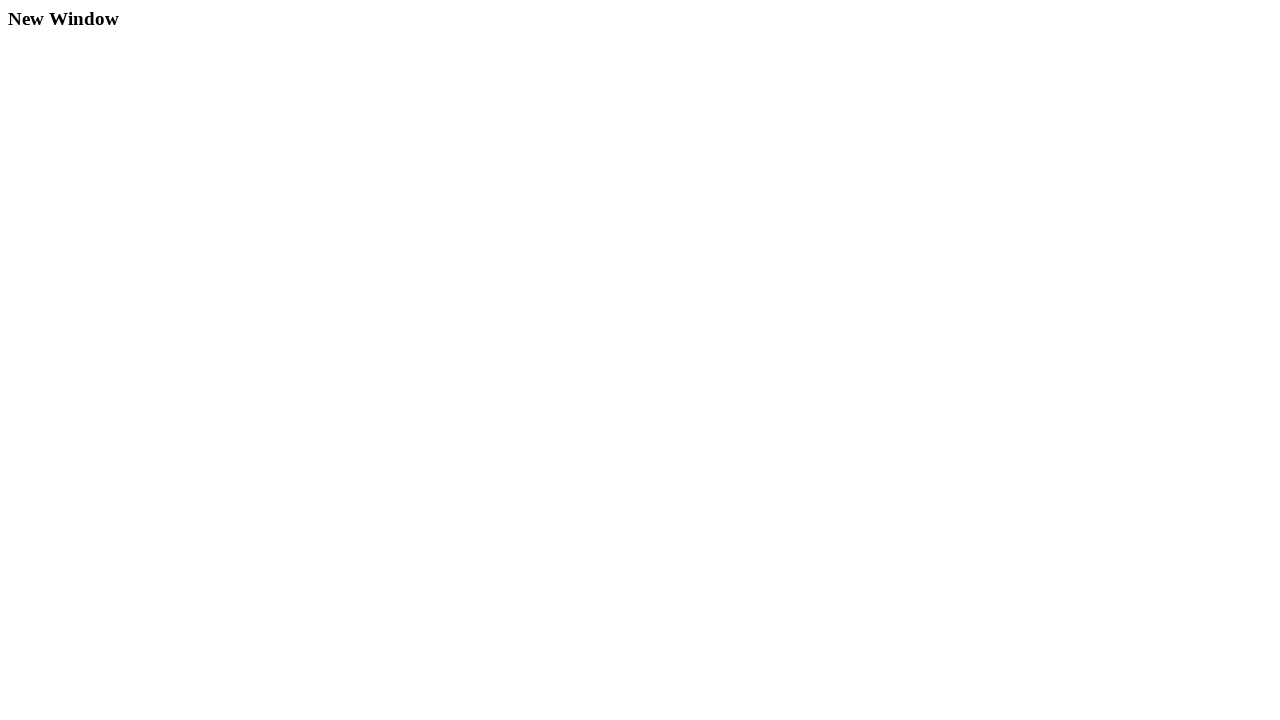

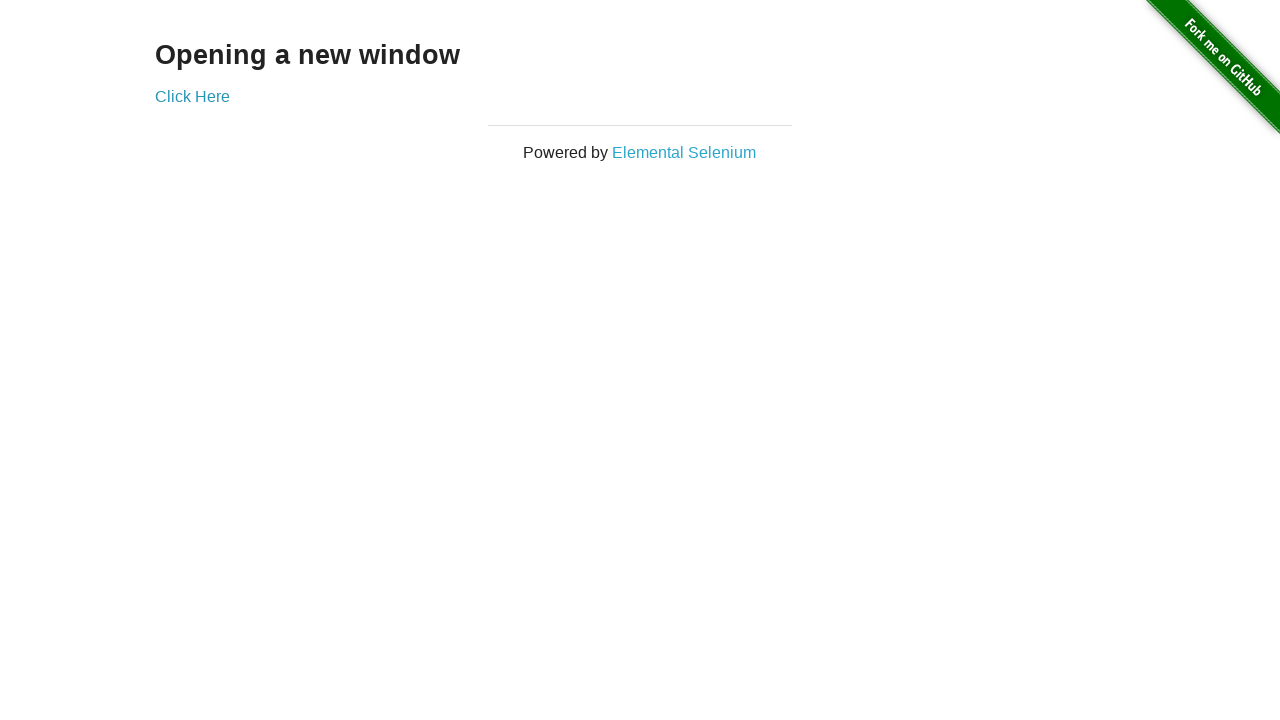